Tests a todo application by navigating to the main page, verifying the header and activity title are displayed, and clicking the add activity button to create a new activity.

Starting URL: https://todo-4769a.web.app/

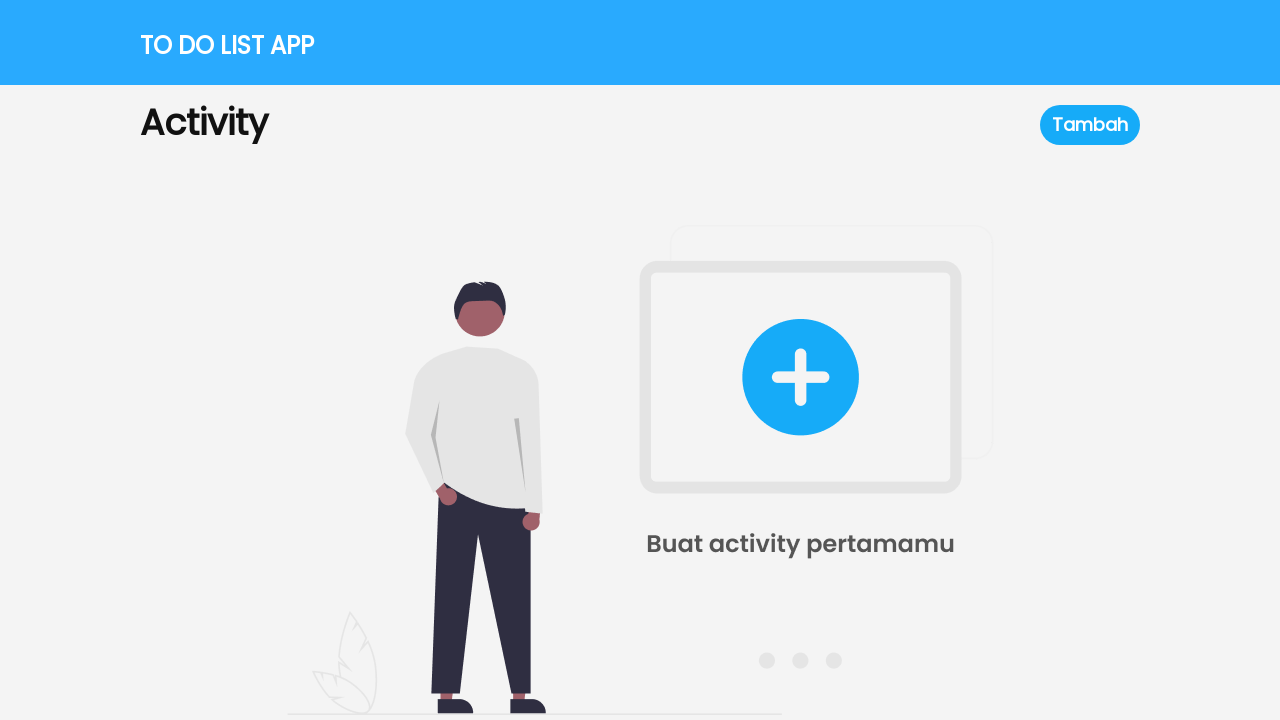

Navigated to todo application main page
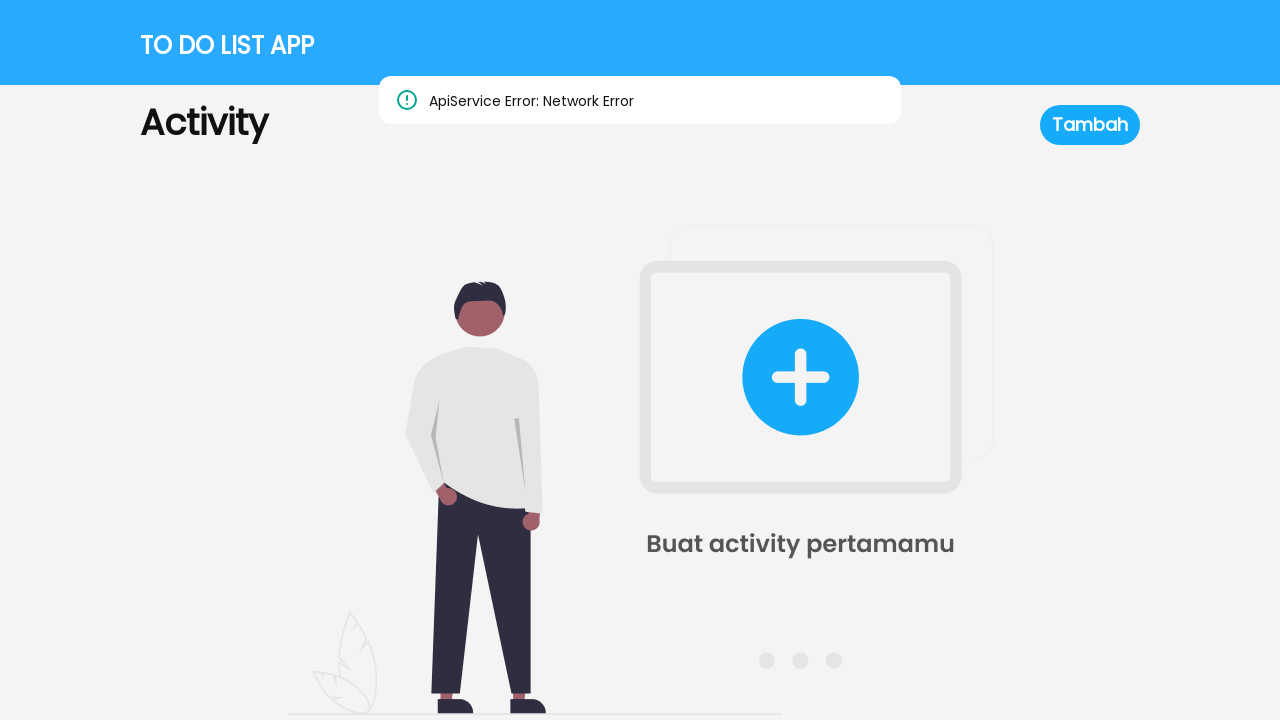

Header background element loaded
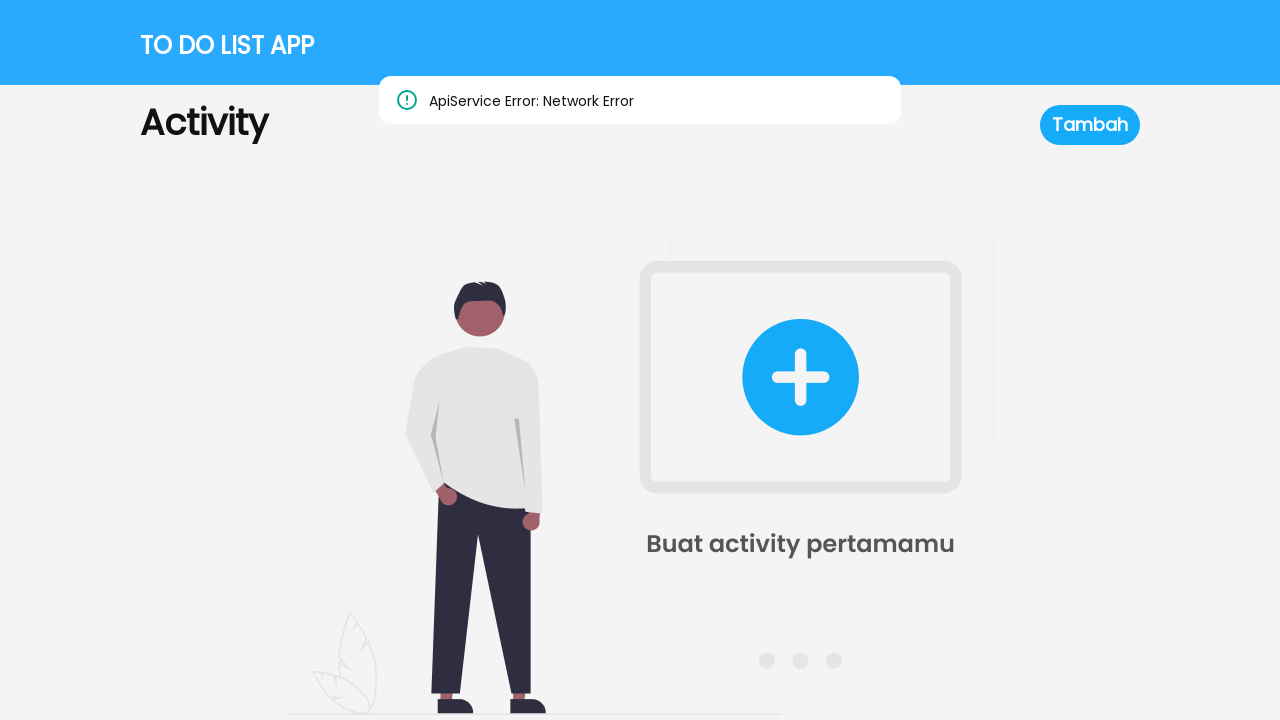

Header title element is visible
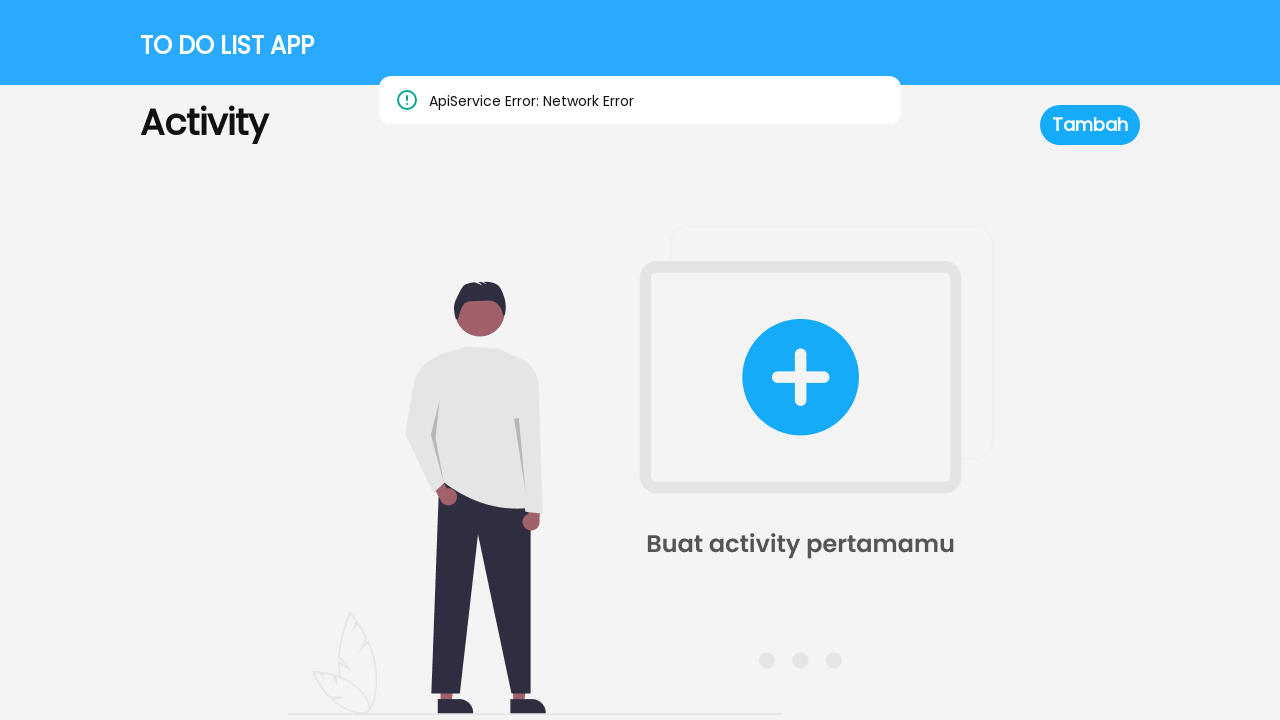

Activity title element is visible
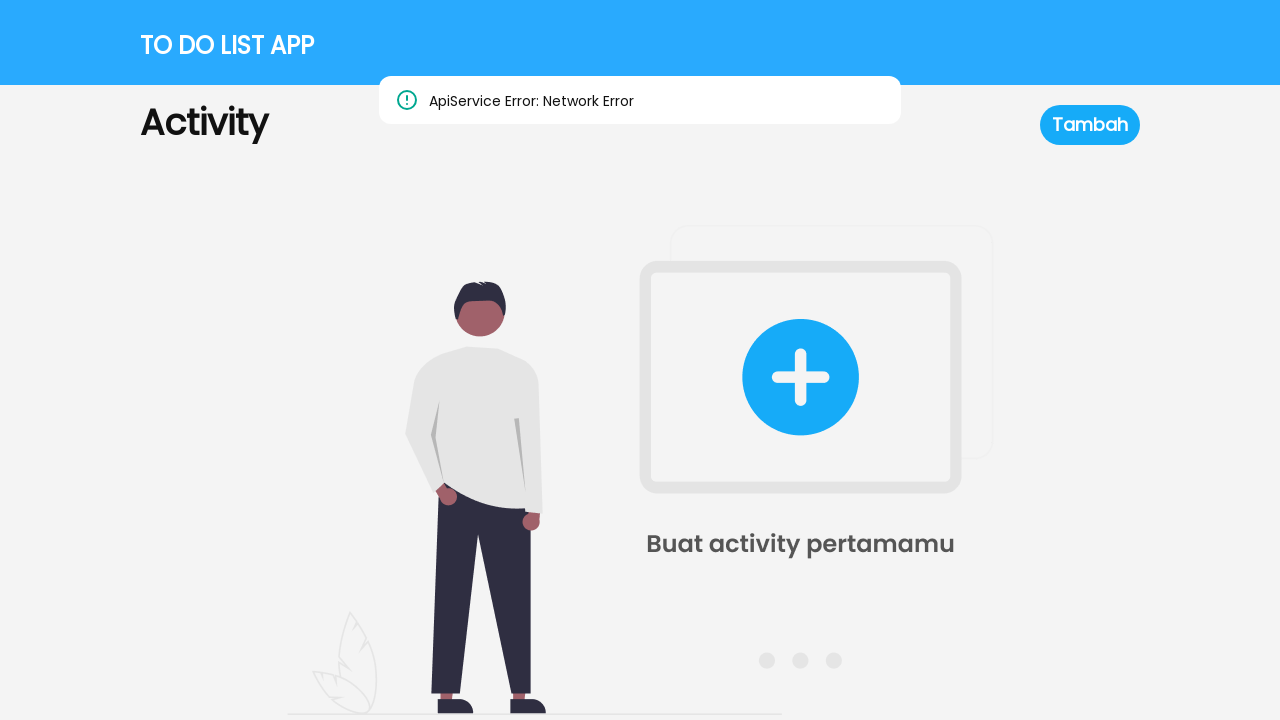

Clicked add activity button to create new activity at (1090, 125) on [data-cy='activity-add-button']
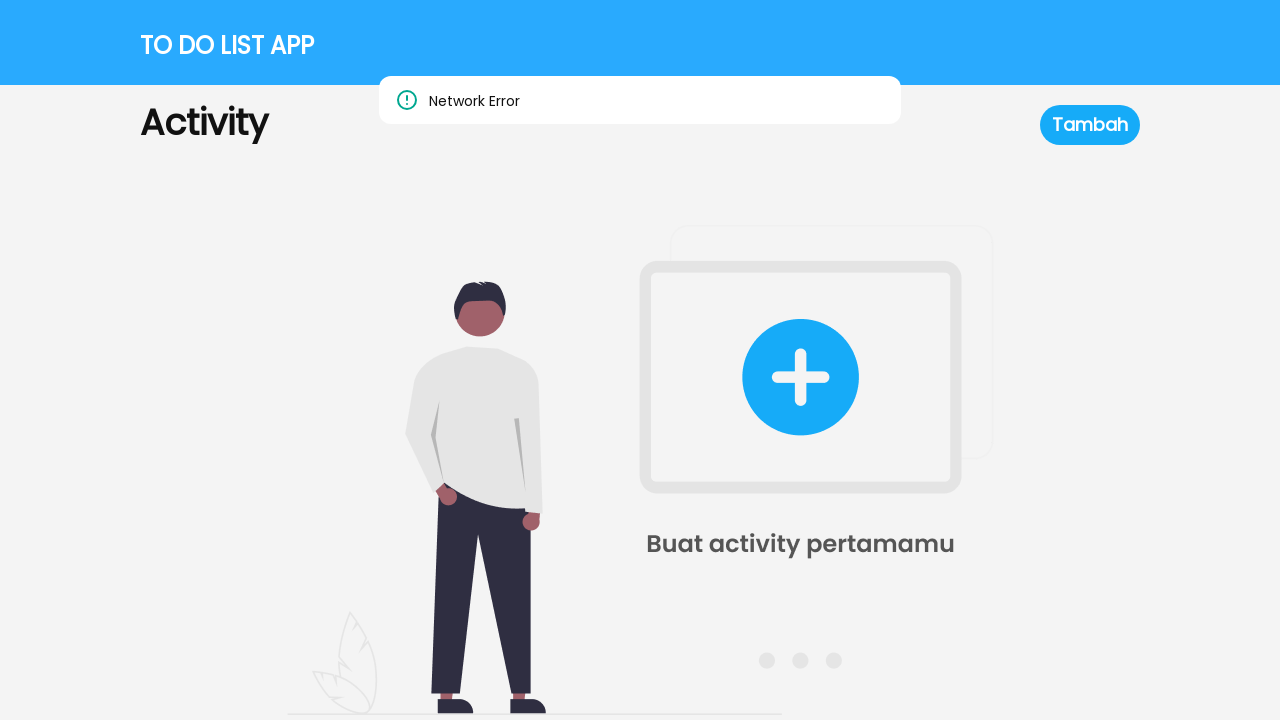

Waited for new activity creation to complete
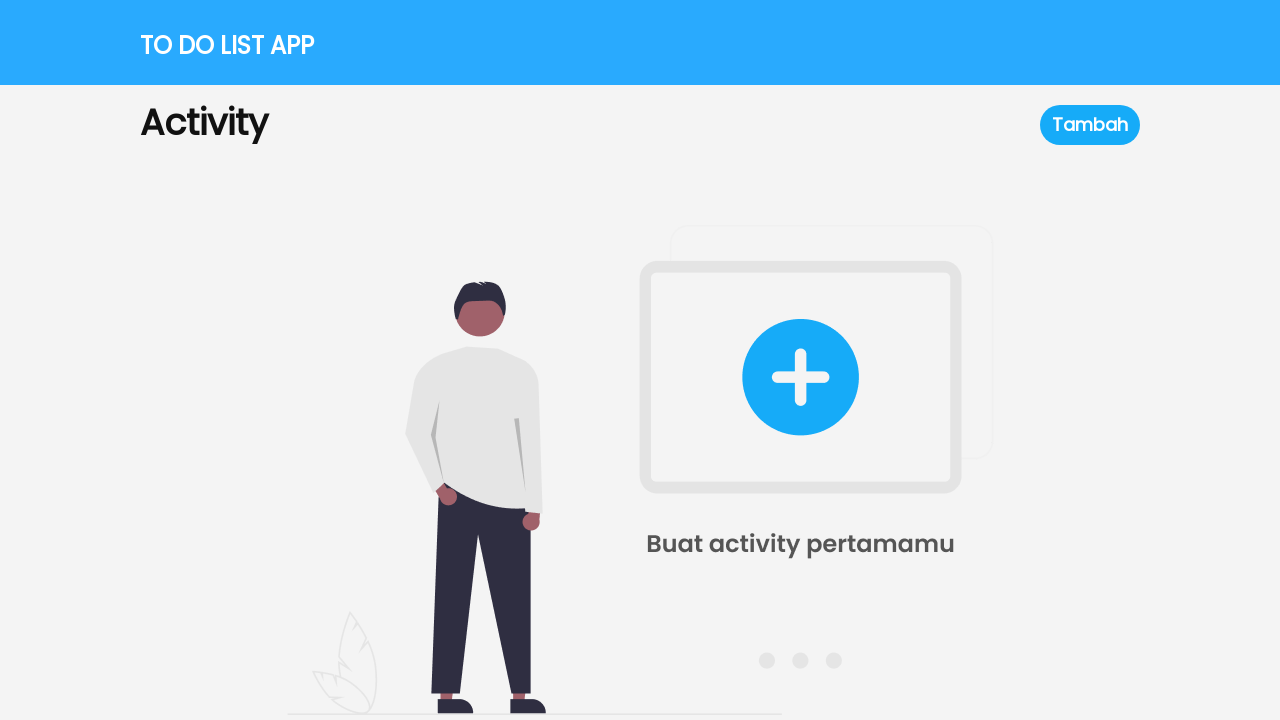

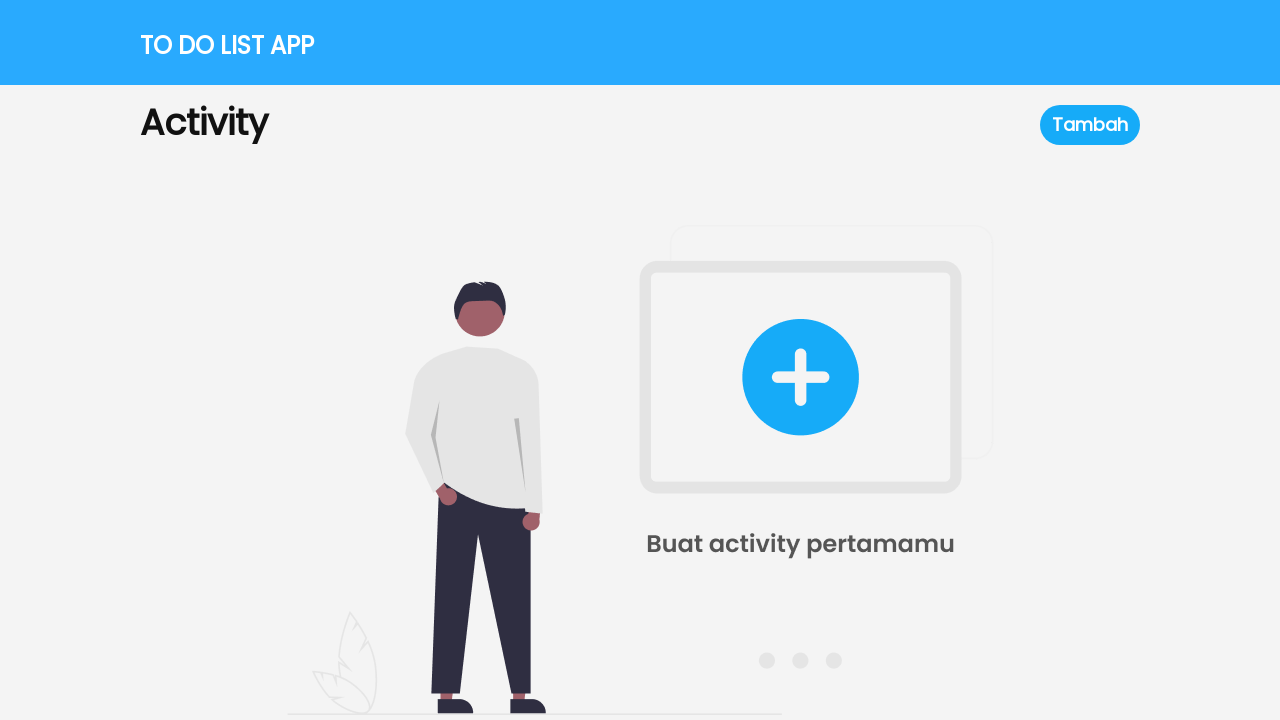